Tests slider functionality by dragging the slider handle horizontally within an iframe

Starting URL: http://jqueryui.com/slider/

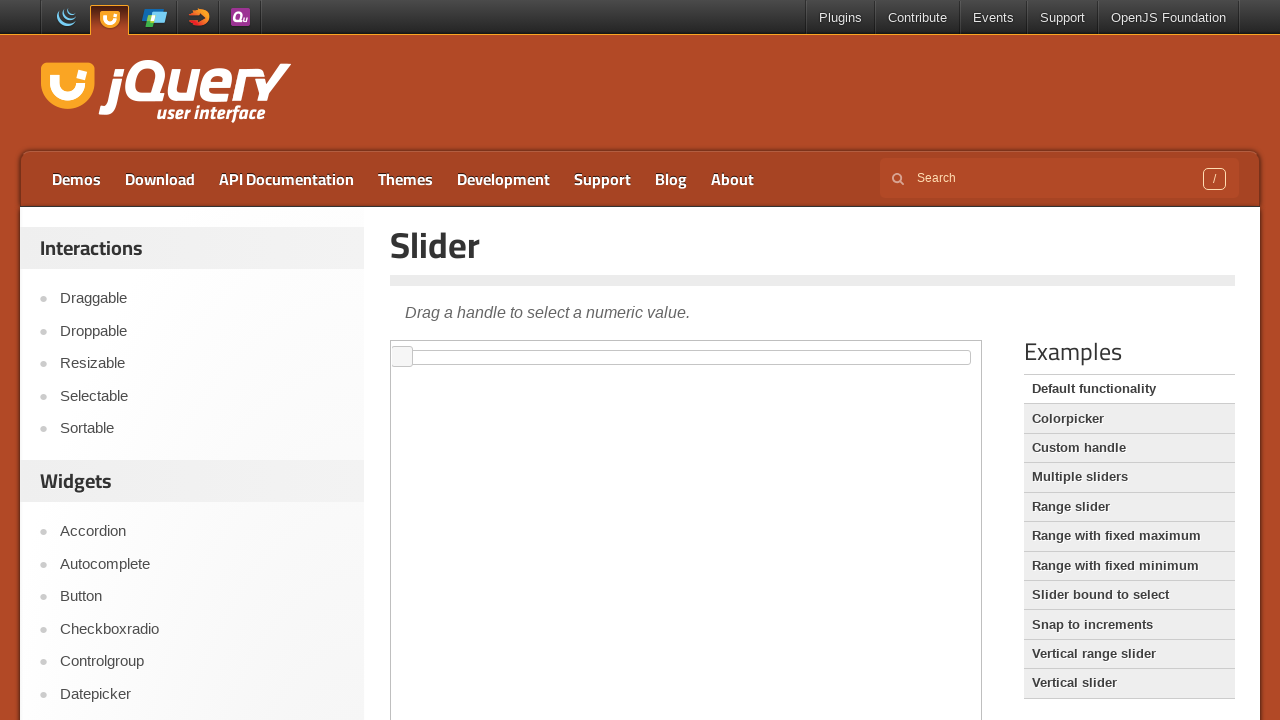

Located the demo iframe containing the slider
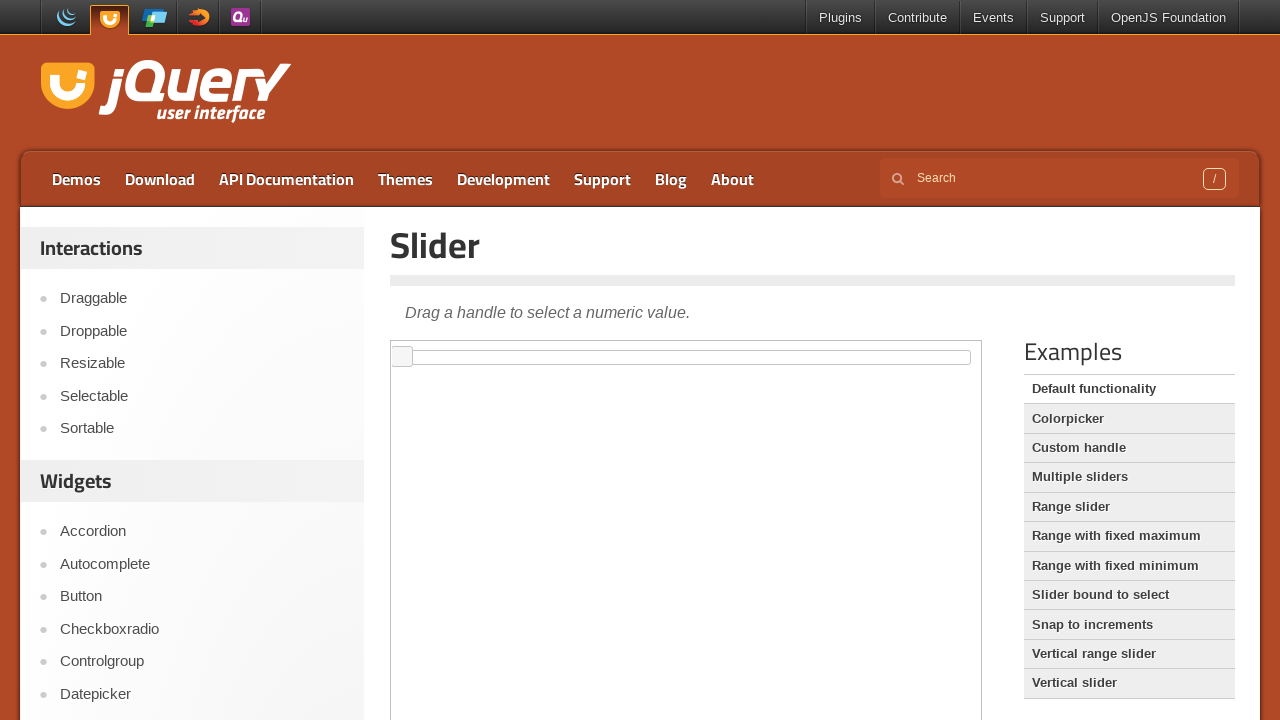

Located the slider handle element
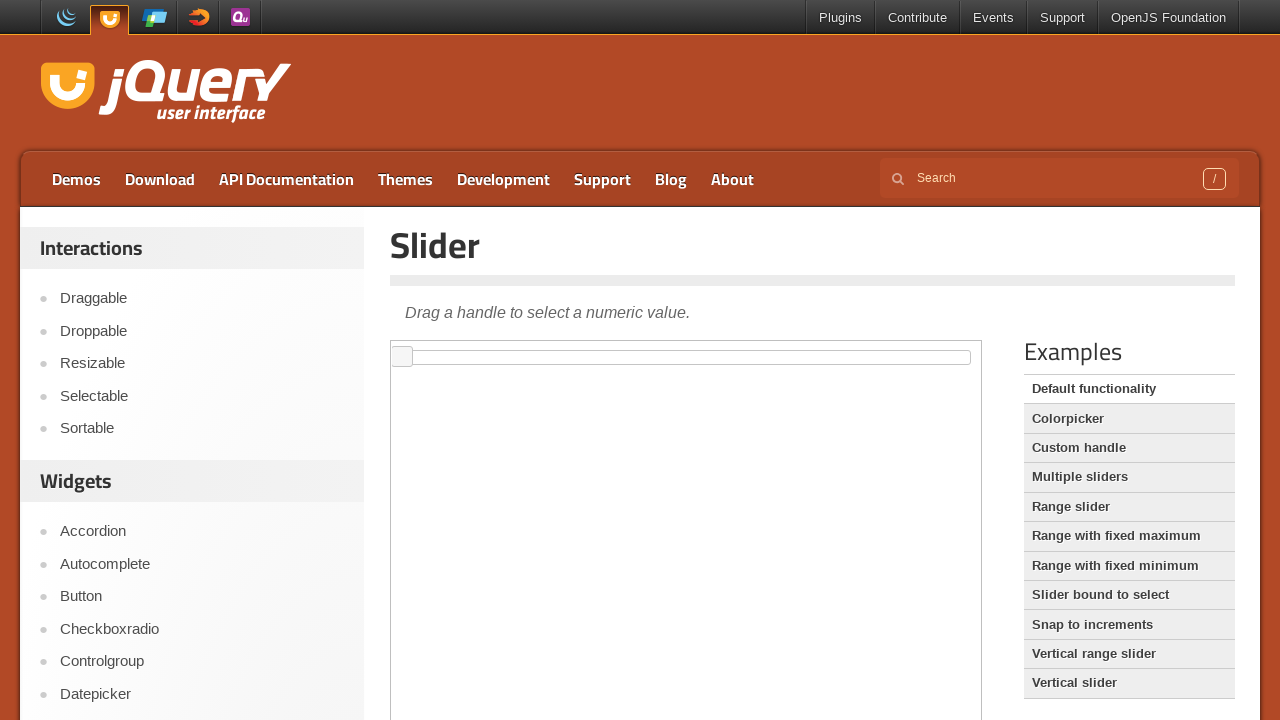

Retrieved bounding box of slider handle
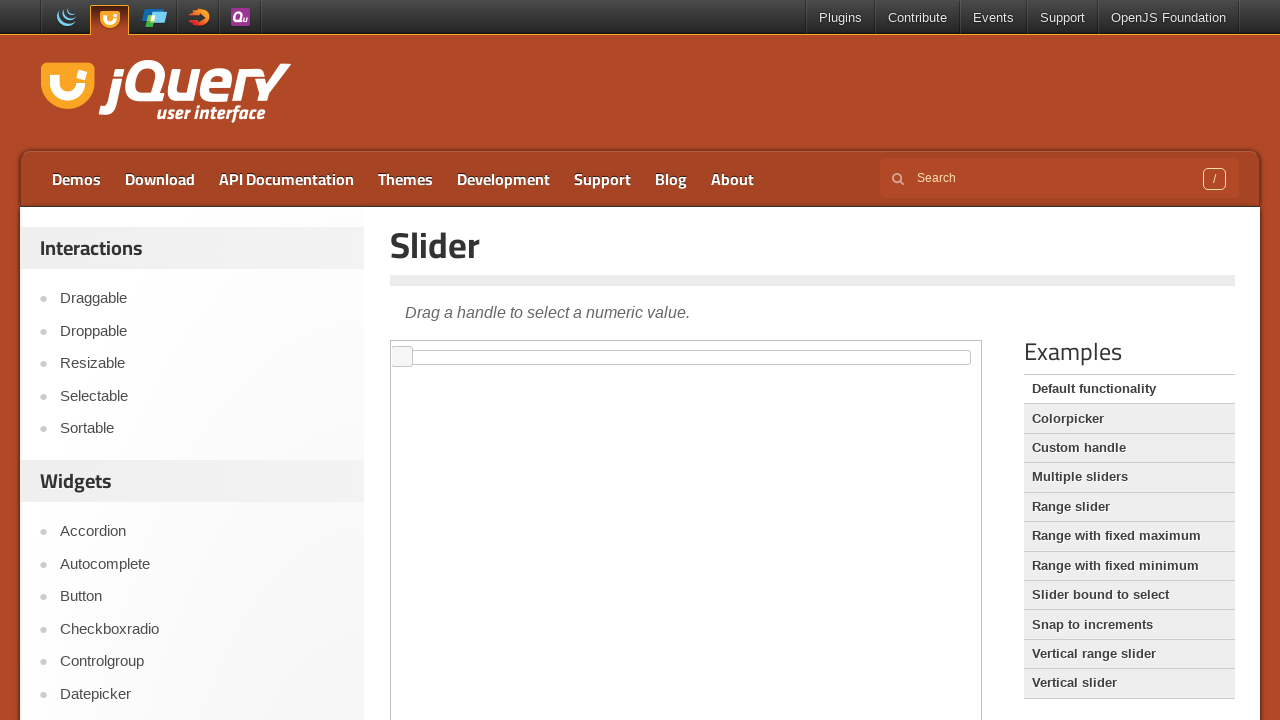

Moved mouse to center of slider handle at (402, 357)
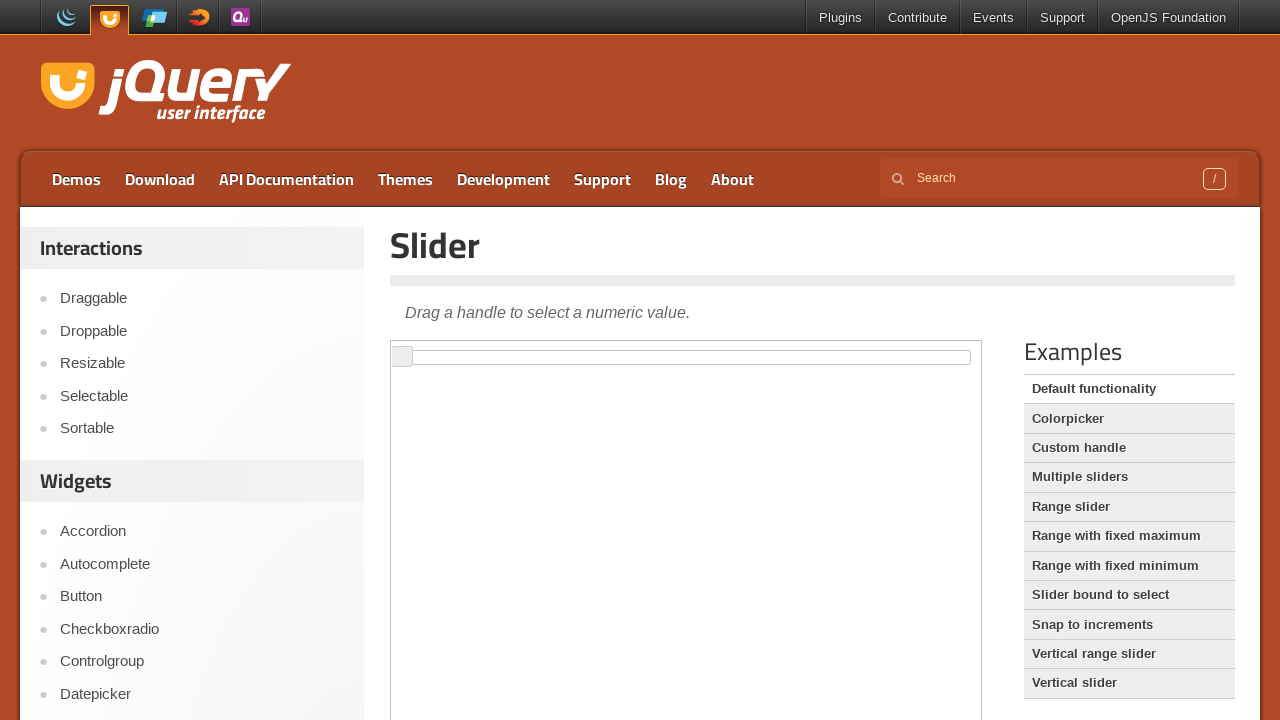

Pressed mouse button down on slider handle at (402, 357)
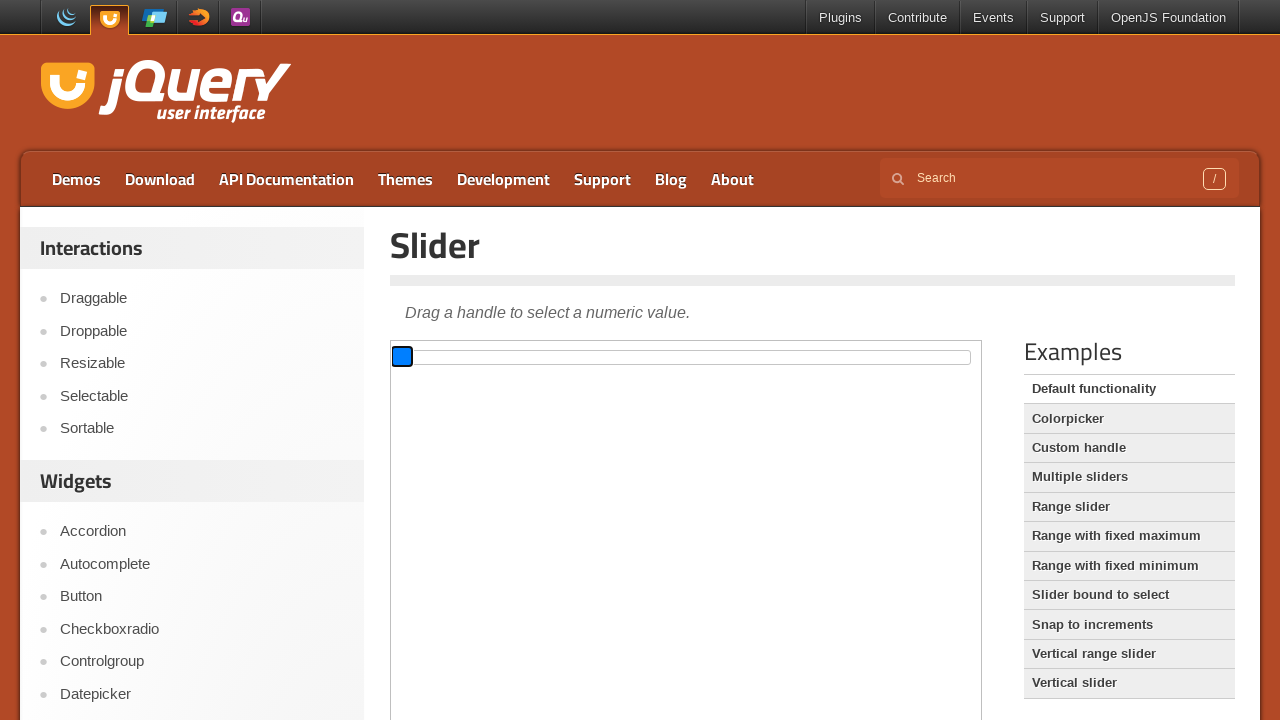

Dragged slider handle 100 pixels to the right at (492, 346)
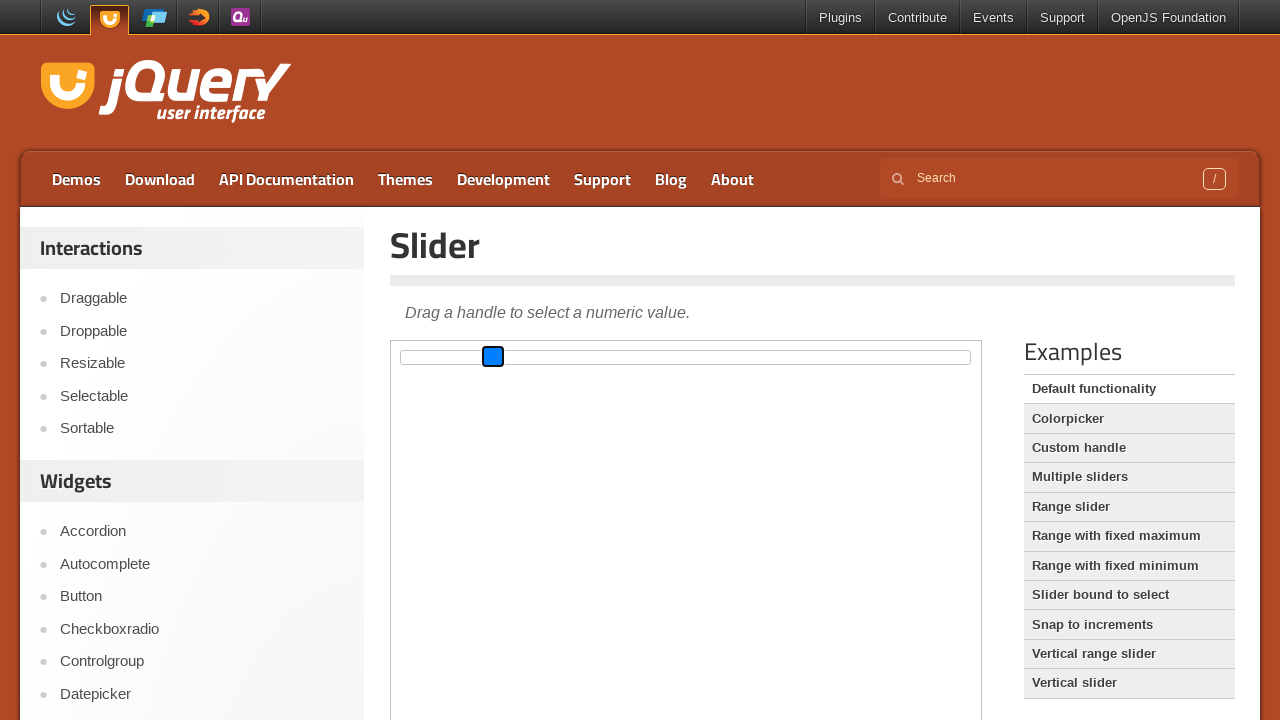

Released mouse button after dragging slider at (492, 346)
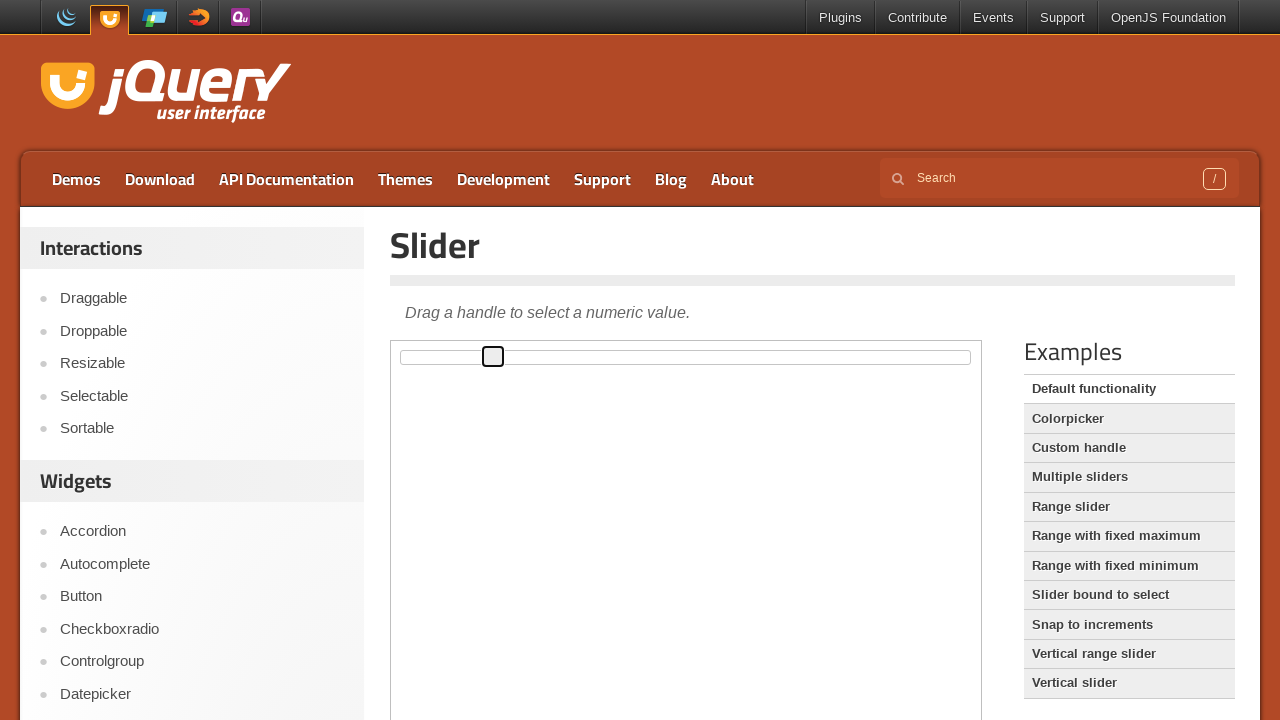

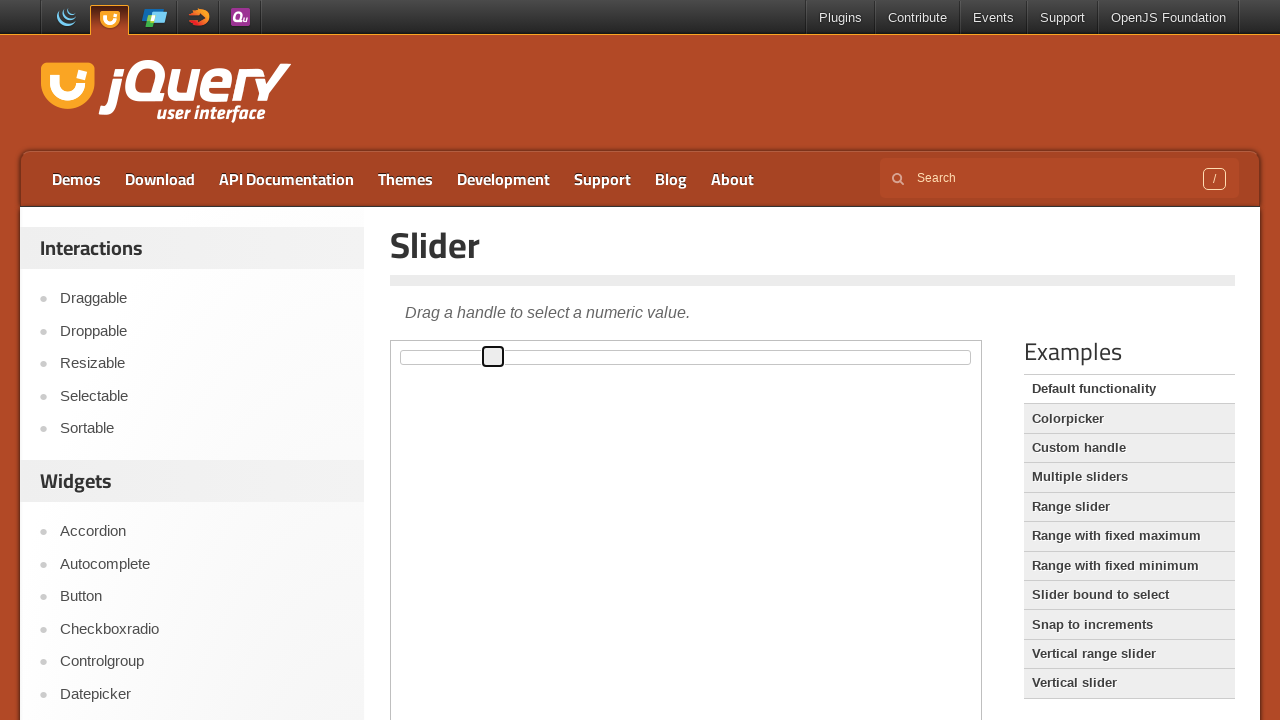